Tests window handling functionality by clicking various buttons that open new windows and switching between them

Starting URL: https://leafground.com/window.xhtml

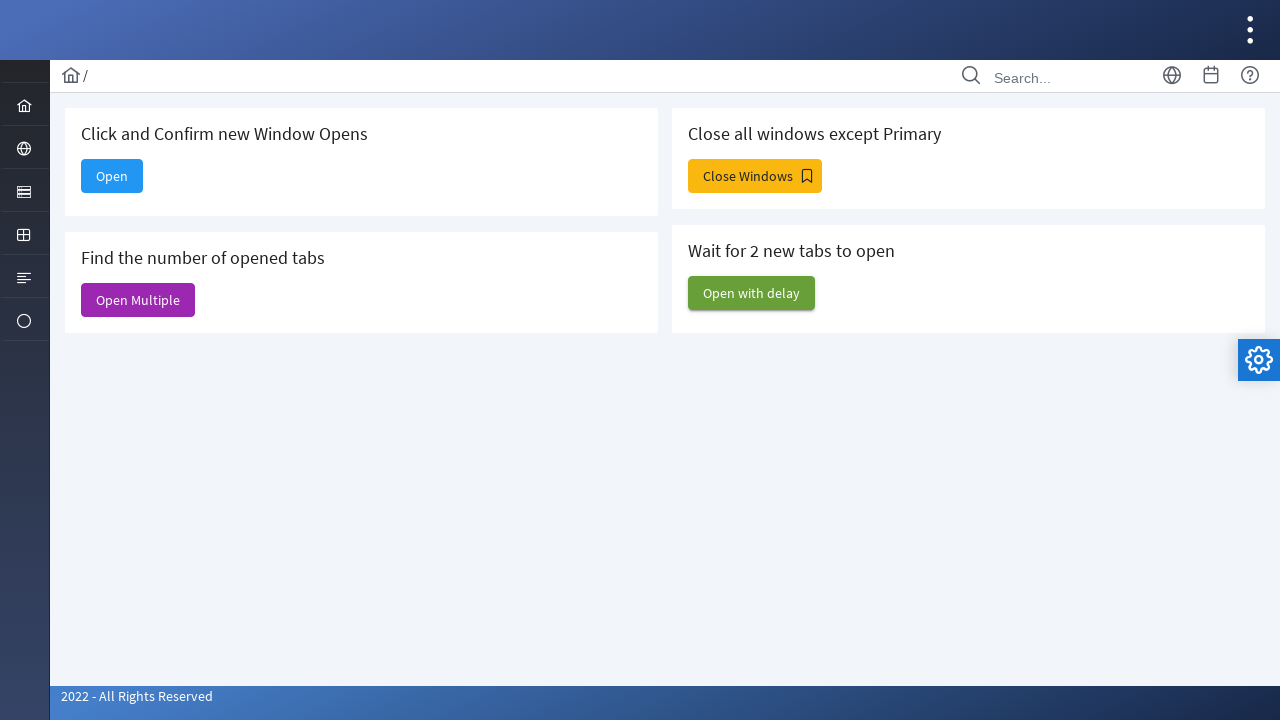

Clicked the Open button to open a new window at (112, 176) on xpath=//span[text()='Open']
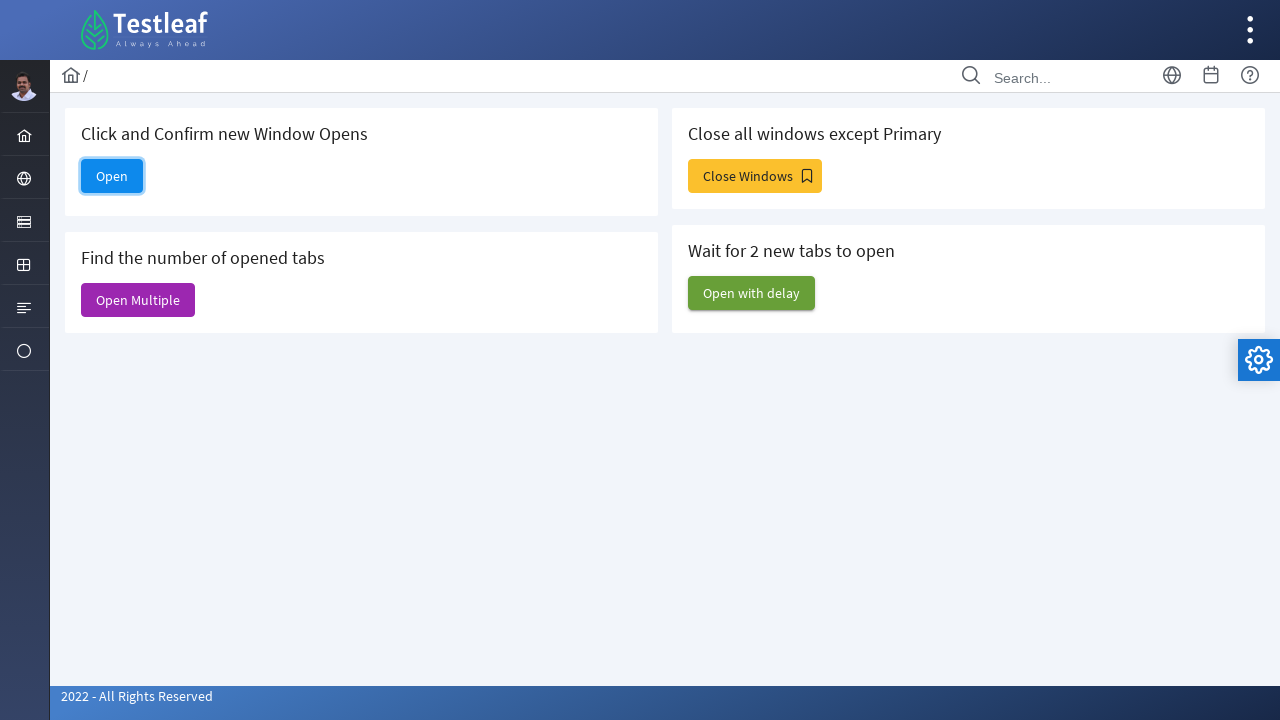

Clicked Open button and captured new page context at (112, 176) on xpath=//span[text()='Open']
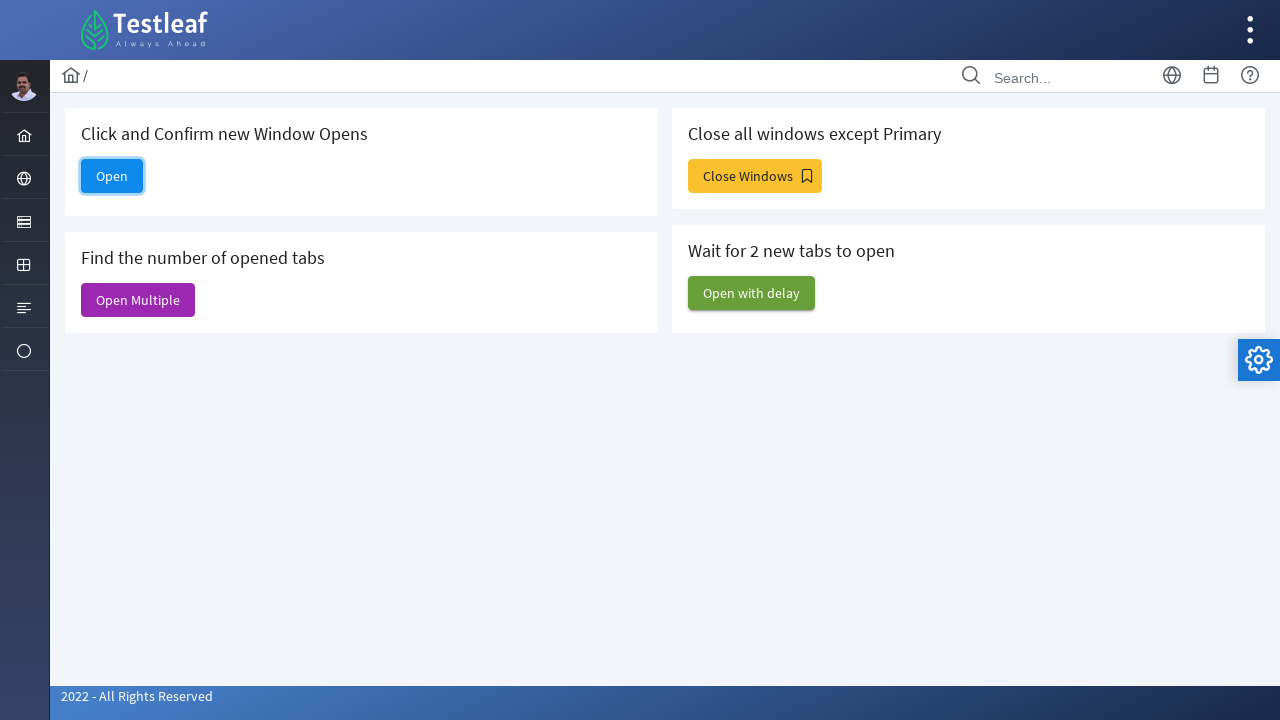

Retrieved new page handle from context
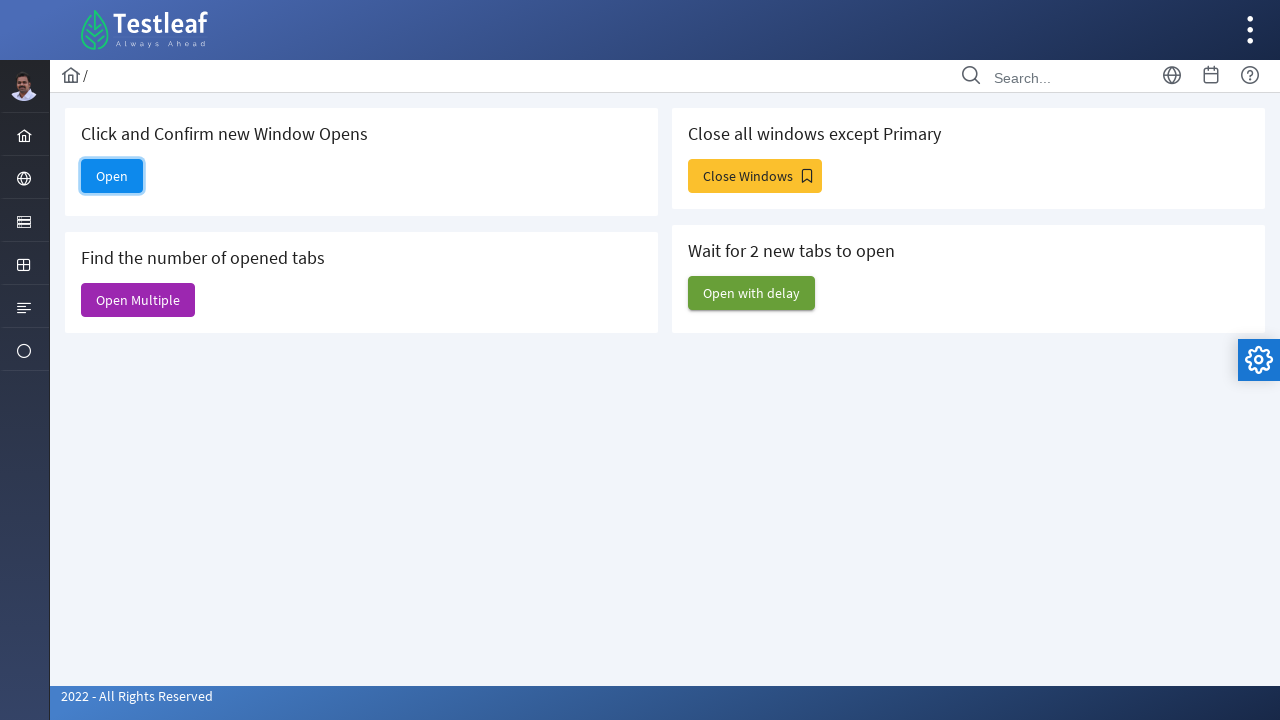

Switched back to original window by bringing it to front
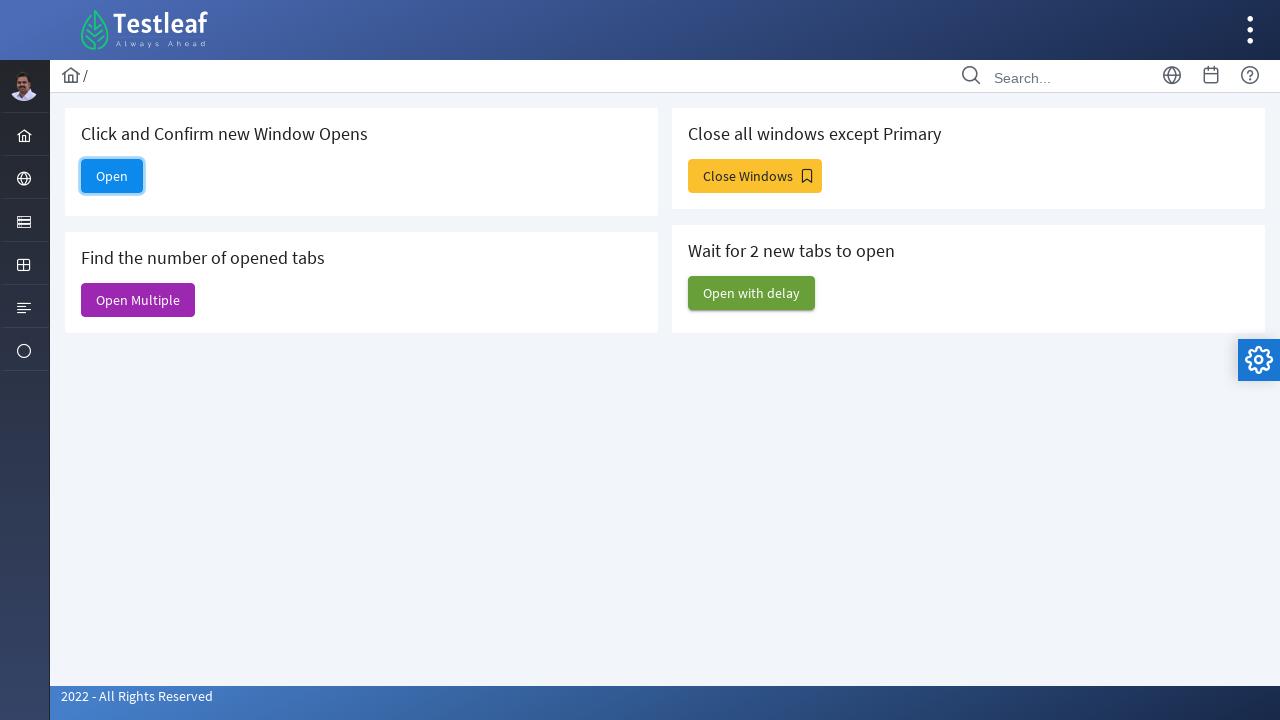

Clicked the Close Windows button at (755, 176) on xpath=//span[text()='Close Windows']
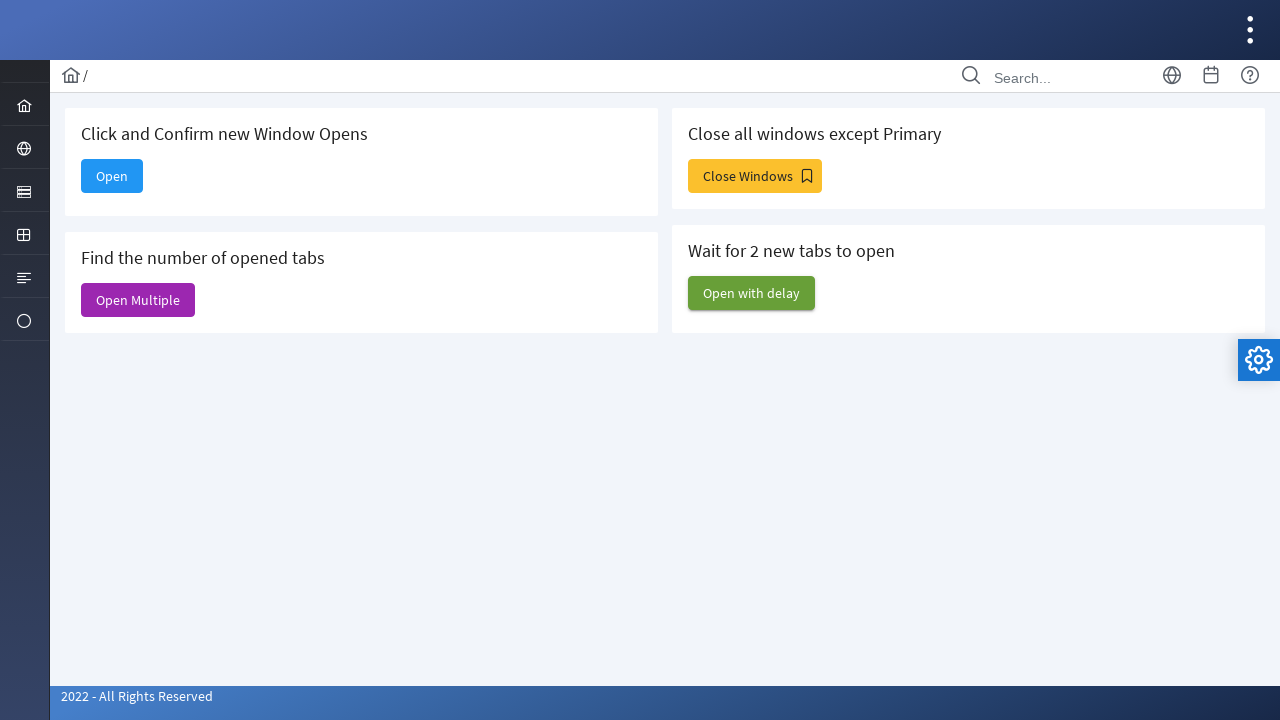

Clicked Open Multiple button and captured new page context at (138, 300) on xpath=//span[text()='Open Multiple']
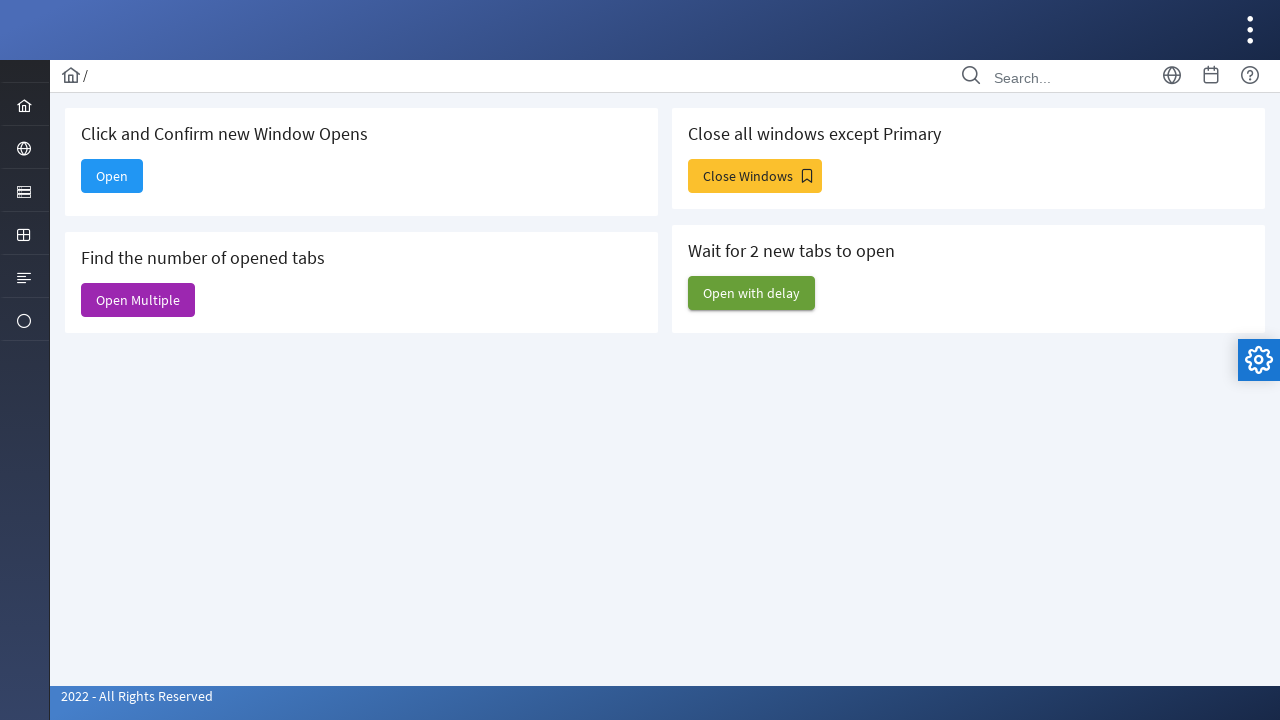

Retrieved second new page handle from context
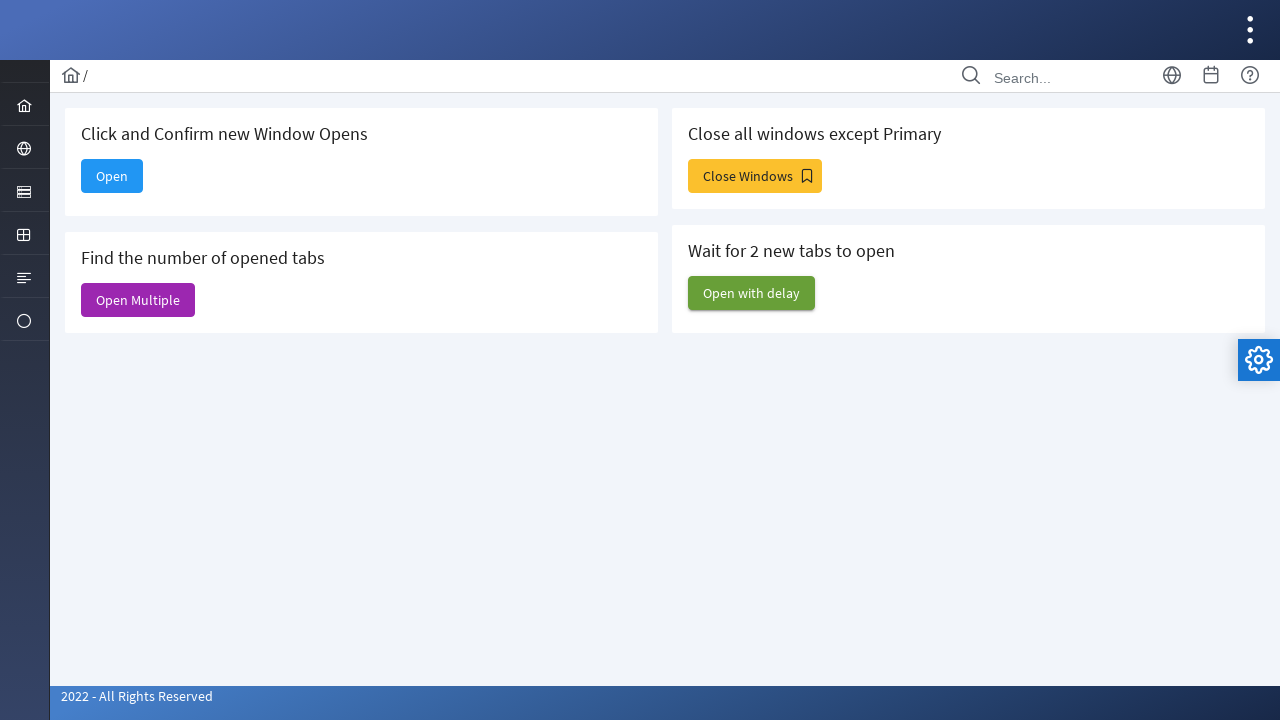

Switched back to original window after opening multiple
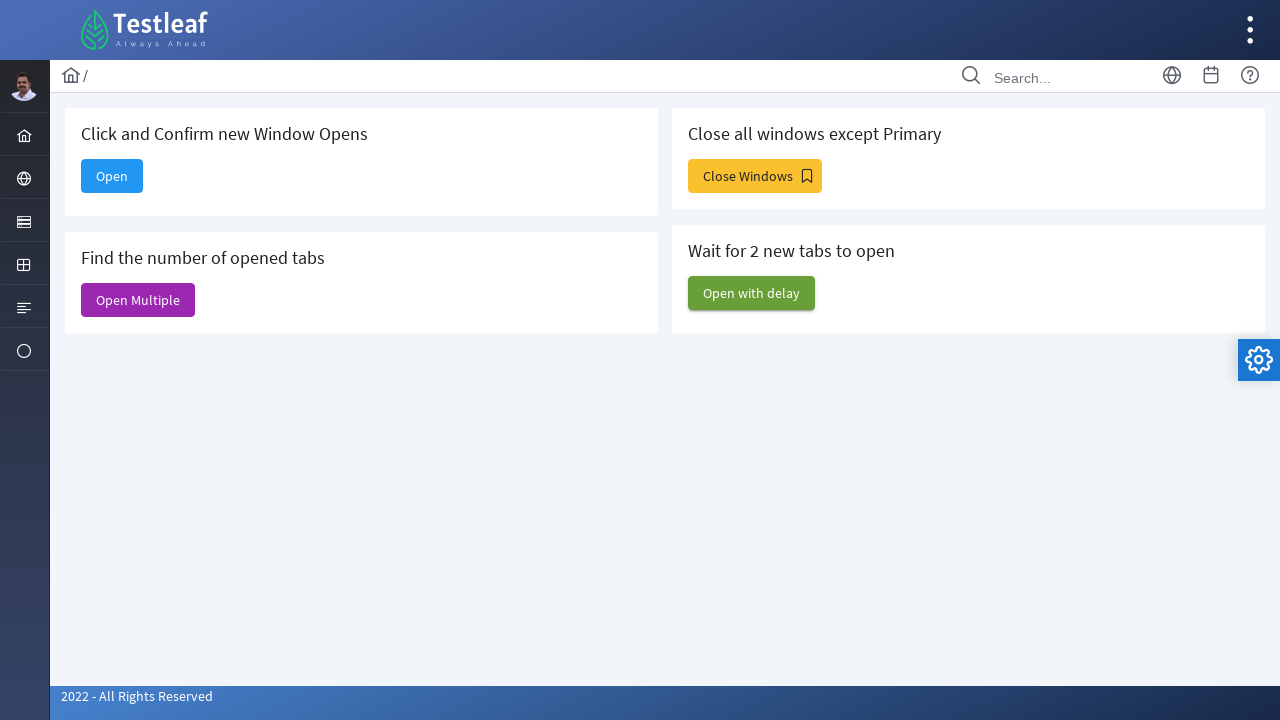

Clicked Open with delay button and captured new page context at (752, 293) on xpath=//span[text()='Open with delay']
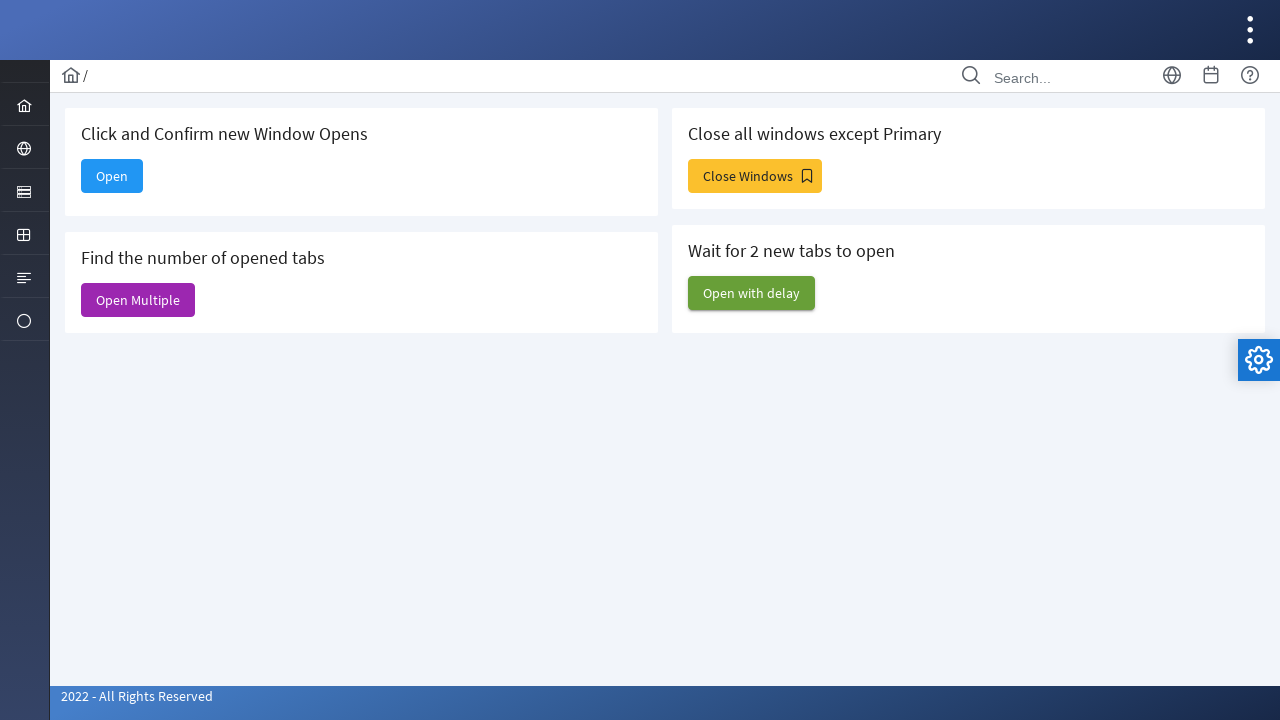

Retrieved third new page handle from context
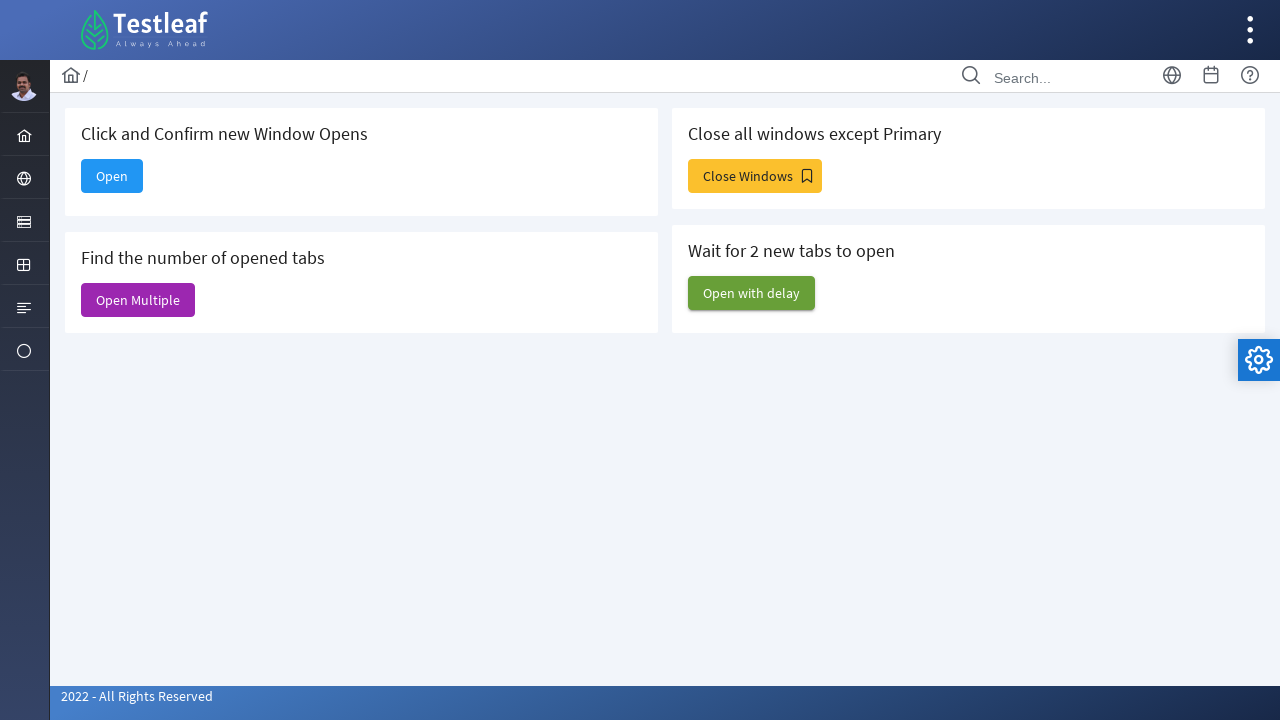

Switched back to original window after delayed open
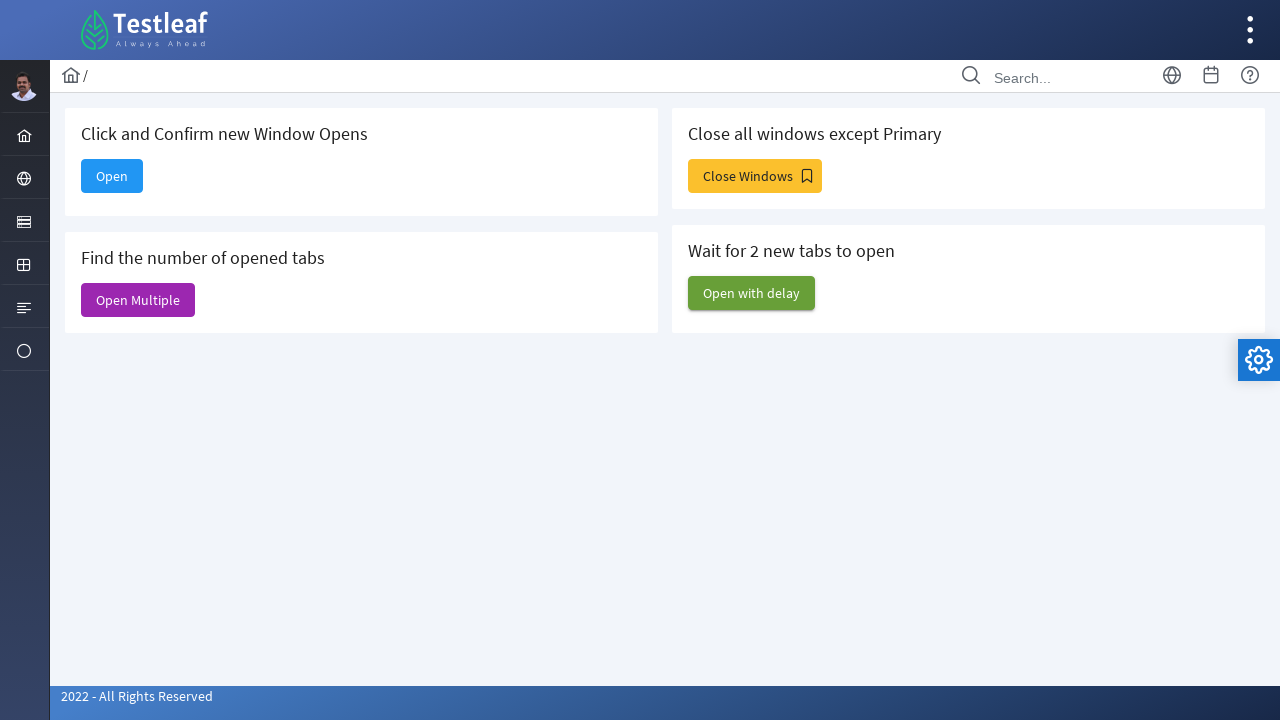

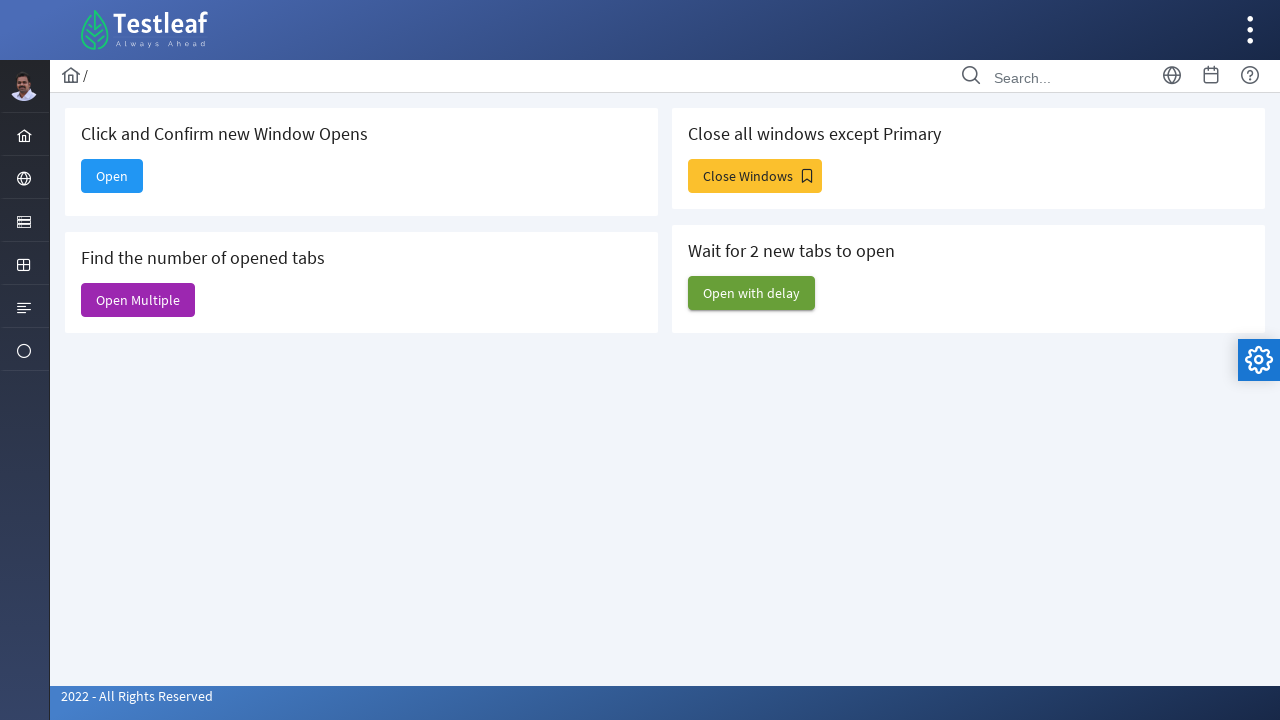